Tests the prompt alert by clicking the prompt button, entering text in the prompt, accepting it, and verifying the entered text is displayed

Starting URL: https://demoqa.com/alerts

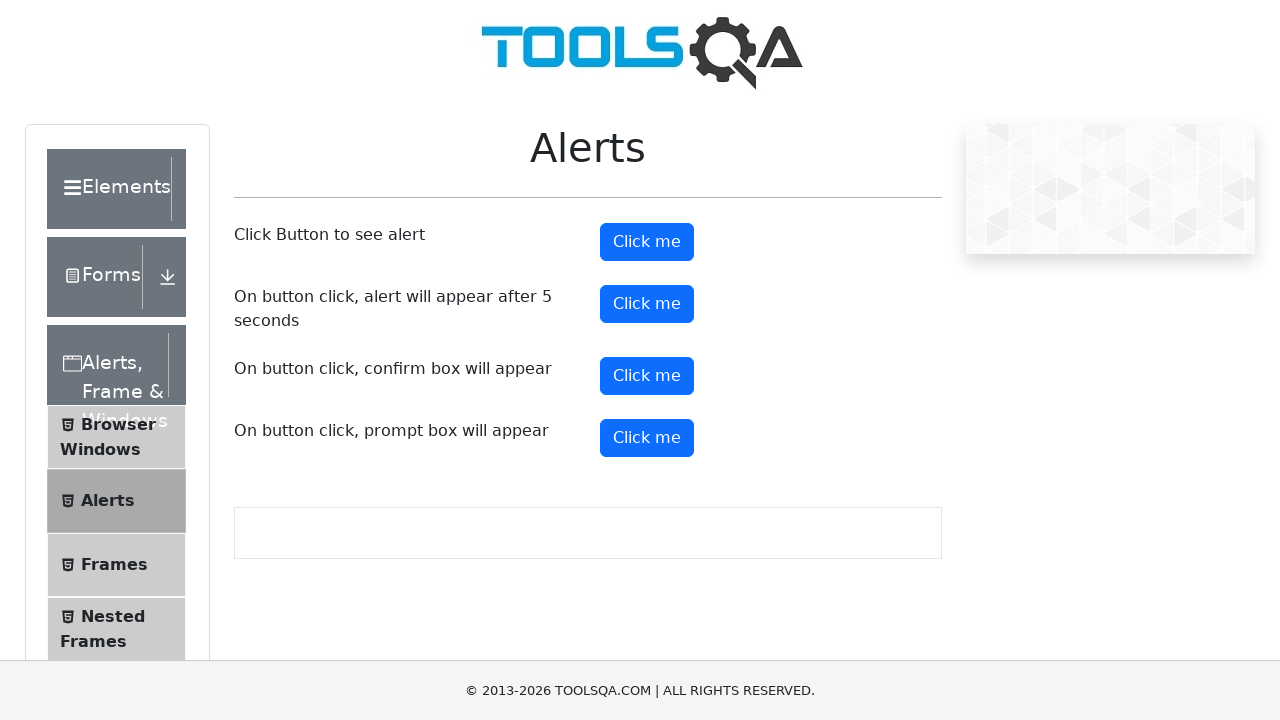

Set up dialog handler to accept prompt with text 'Selenium With Java'
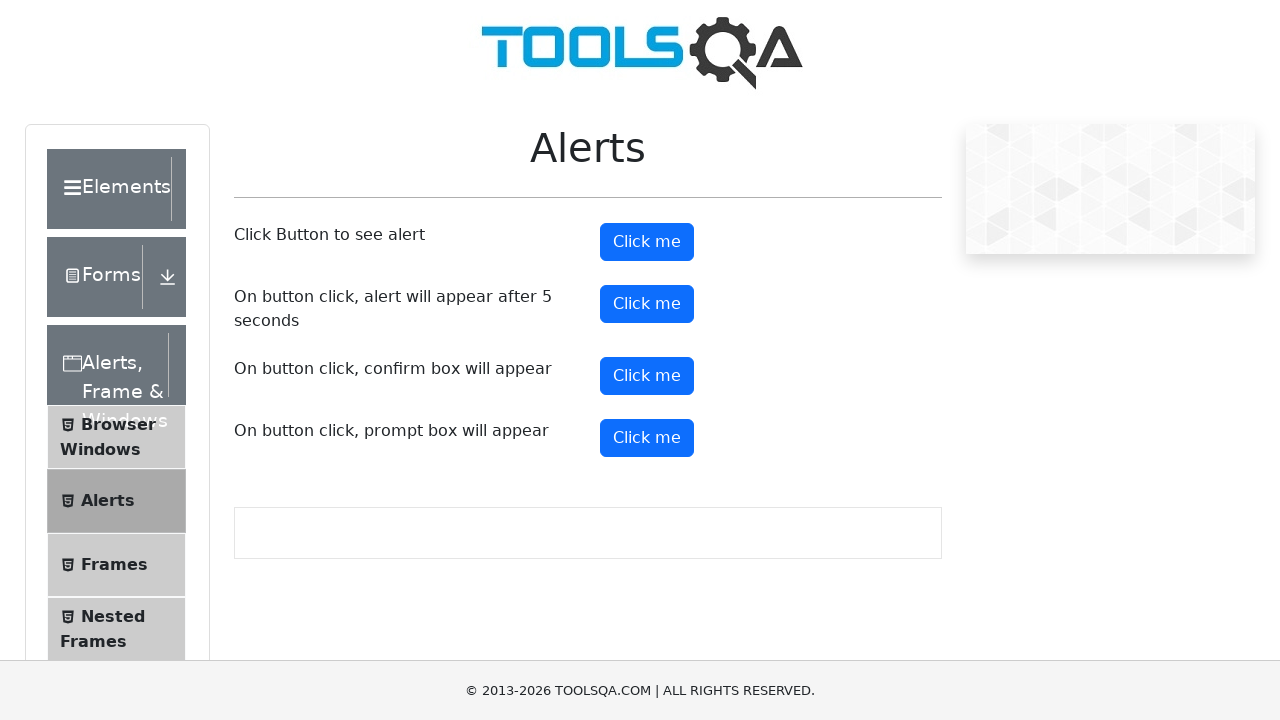

Clicked the prompt alert button at (647, 438) on #promtButton
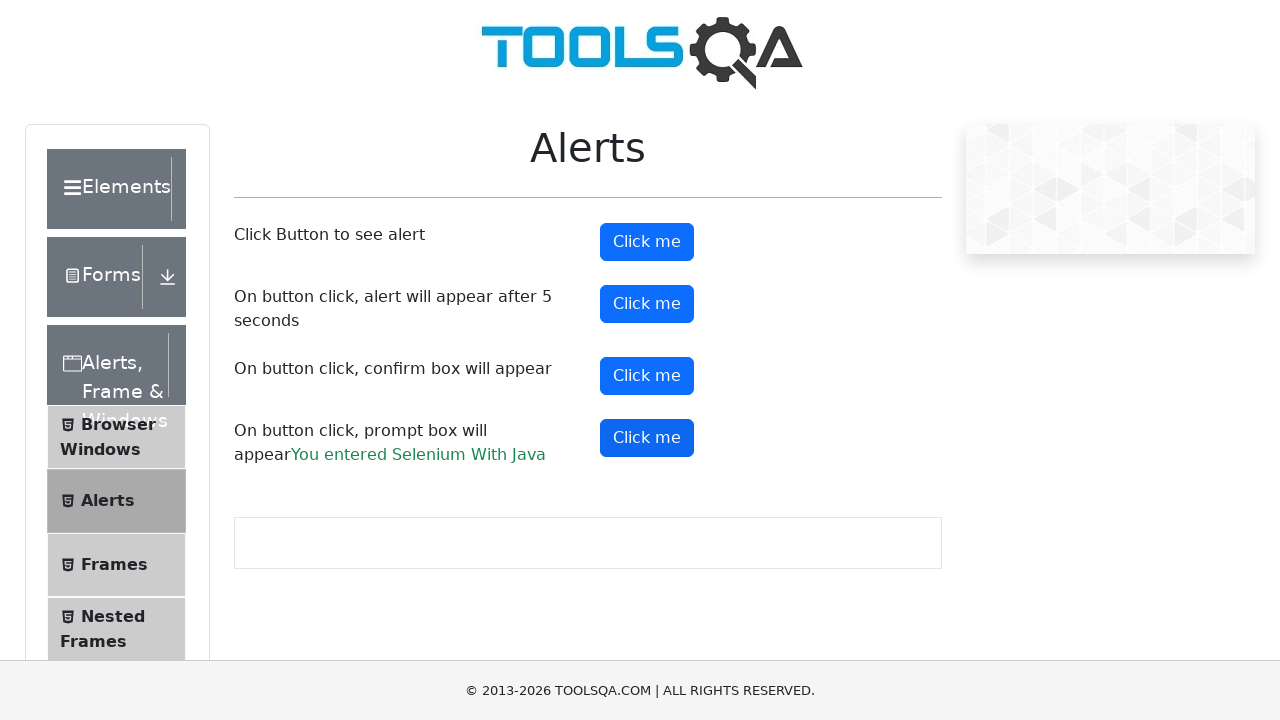

Prompt result element loaded and visible
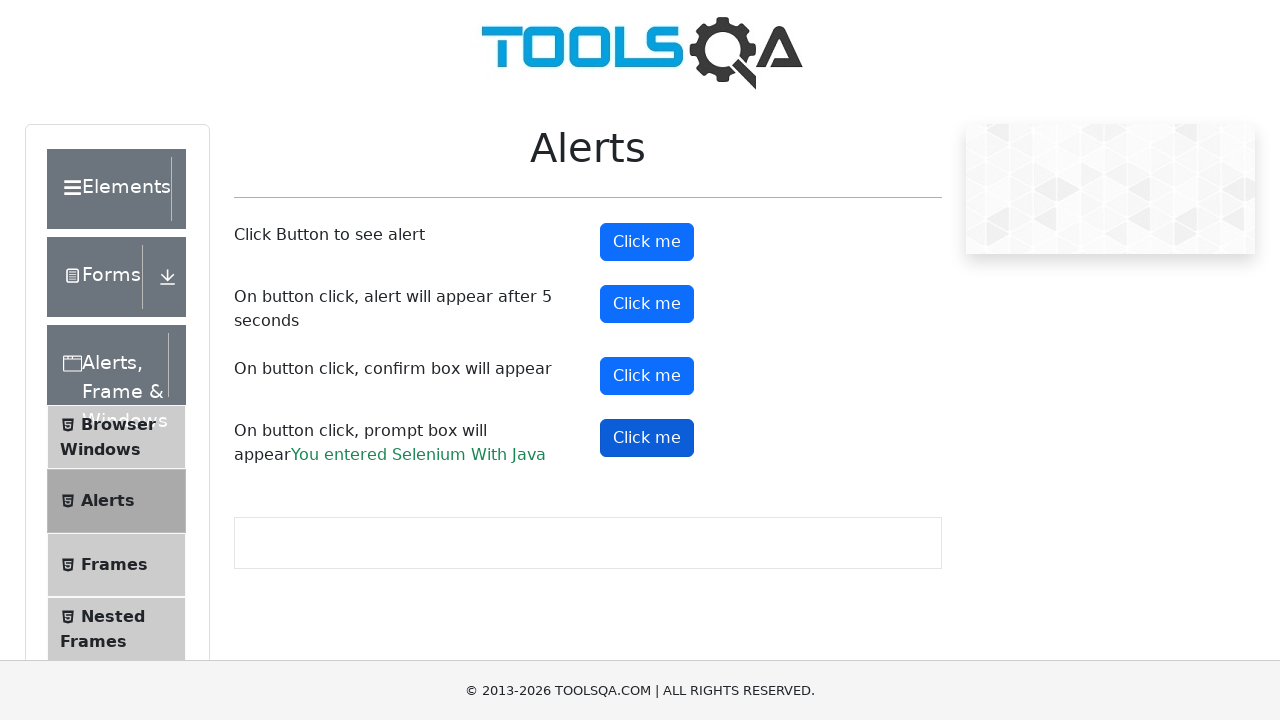

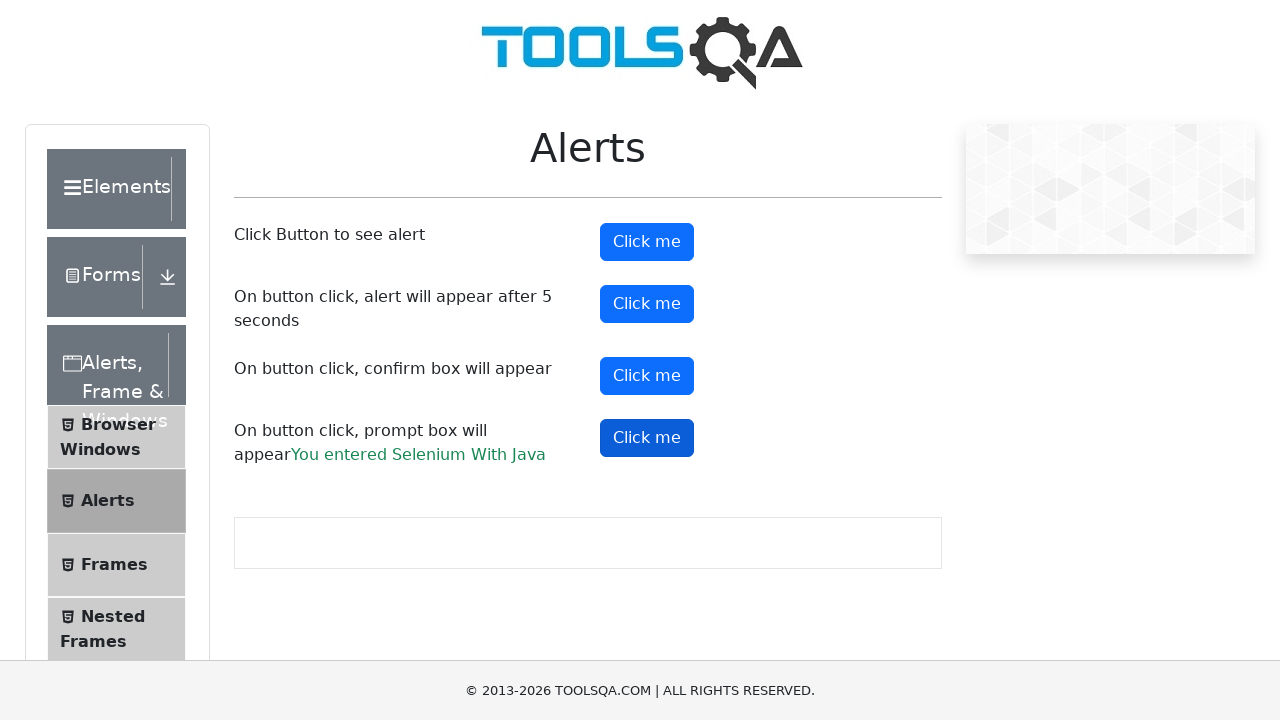